Tests JavaScript alert handling by clicking a button that triggers an alert and then accepting the alert dialog

Starting URL: https://formy-project.herokuapp.com/switch-window

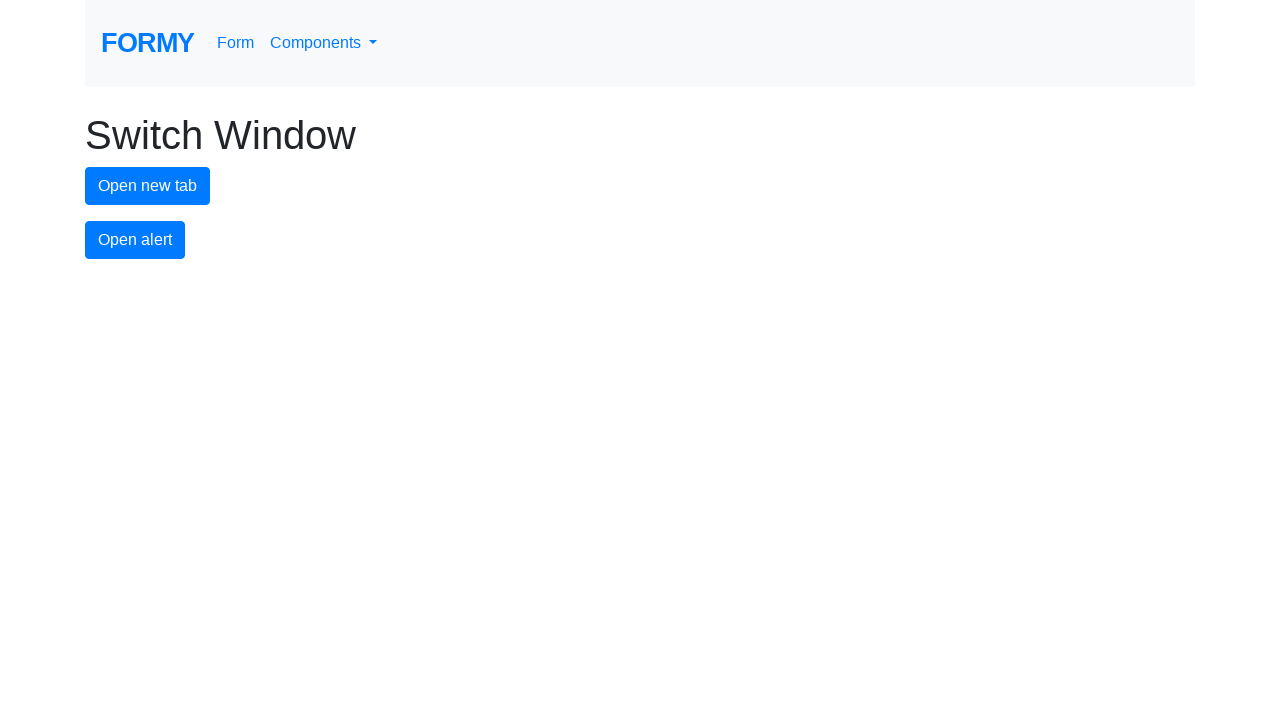

Set up dialog handler to automatically accept alerts
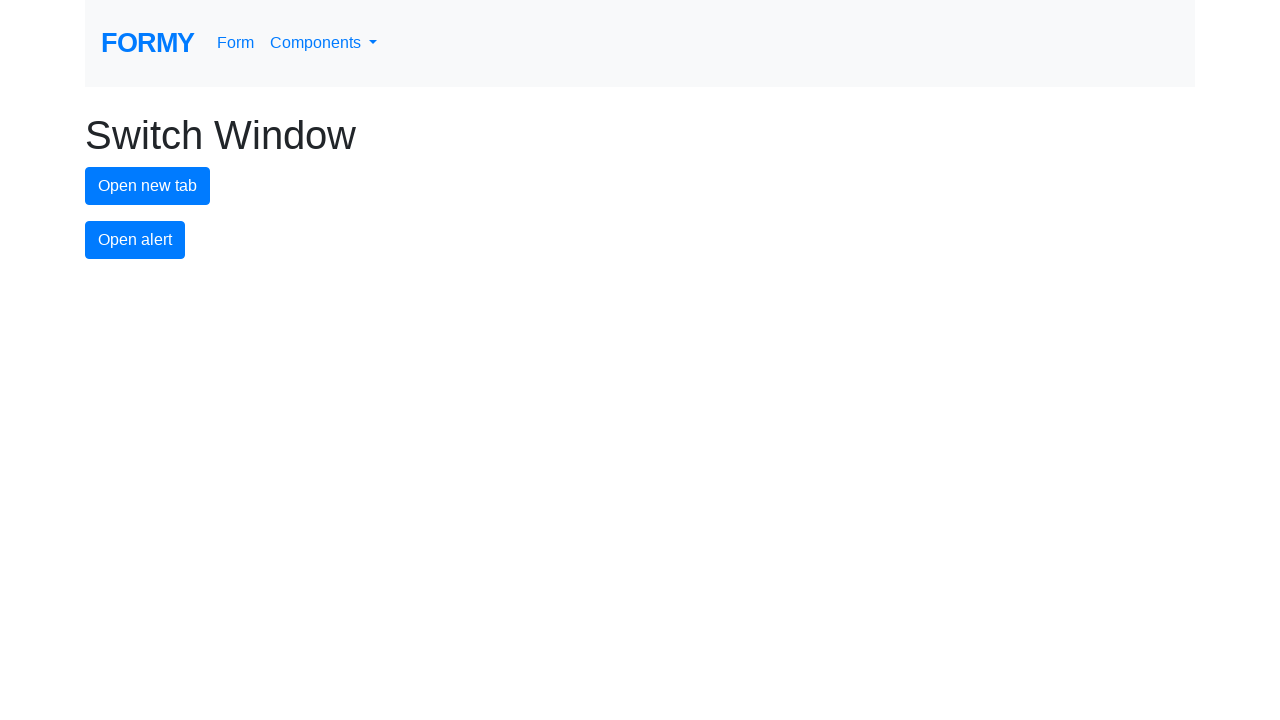

Clicked alert button to trigger JavaScript alert at (135, 240) on #alert-button
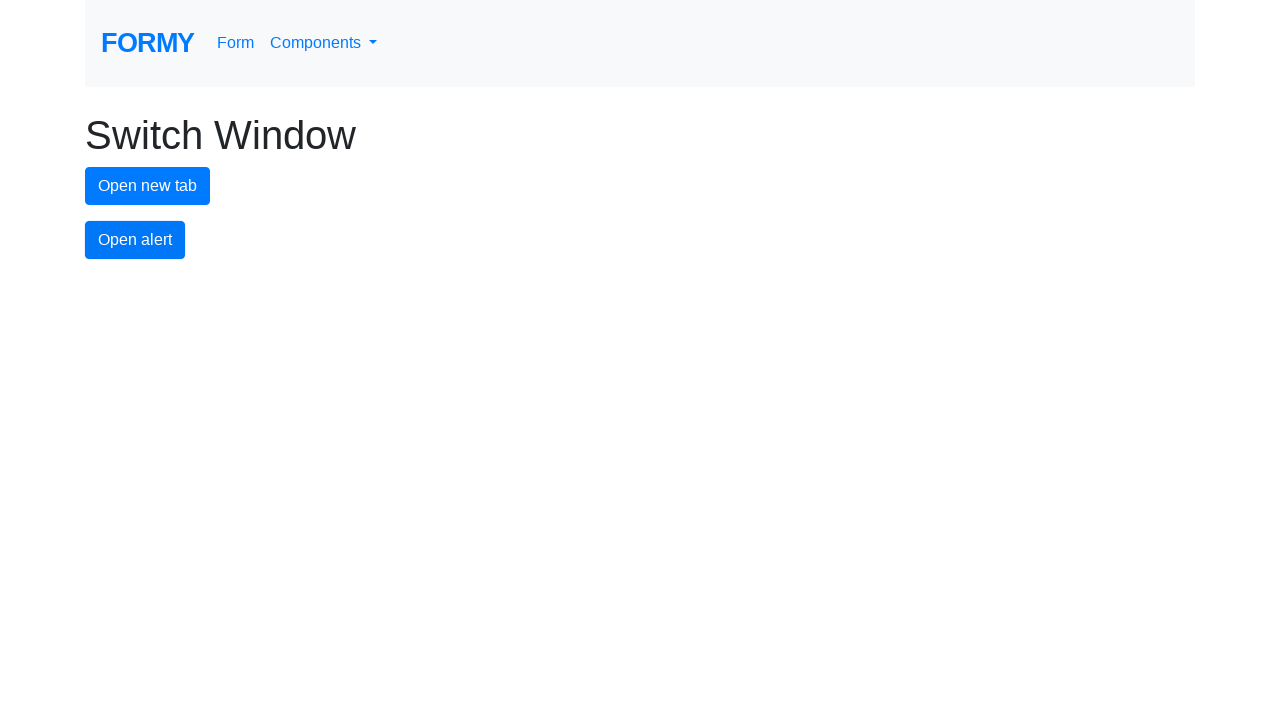

Waited for dialog handler to complete
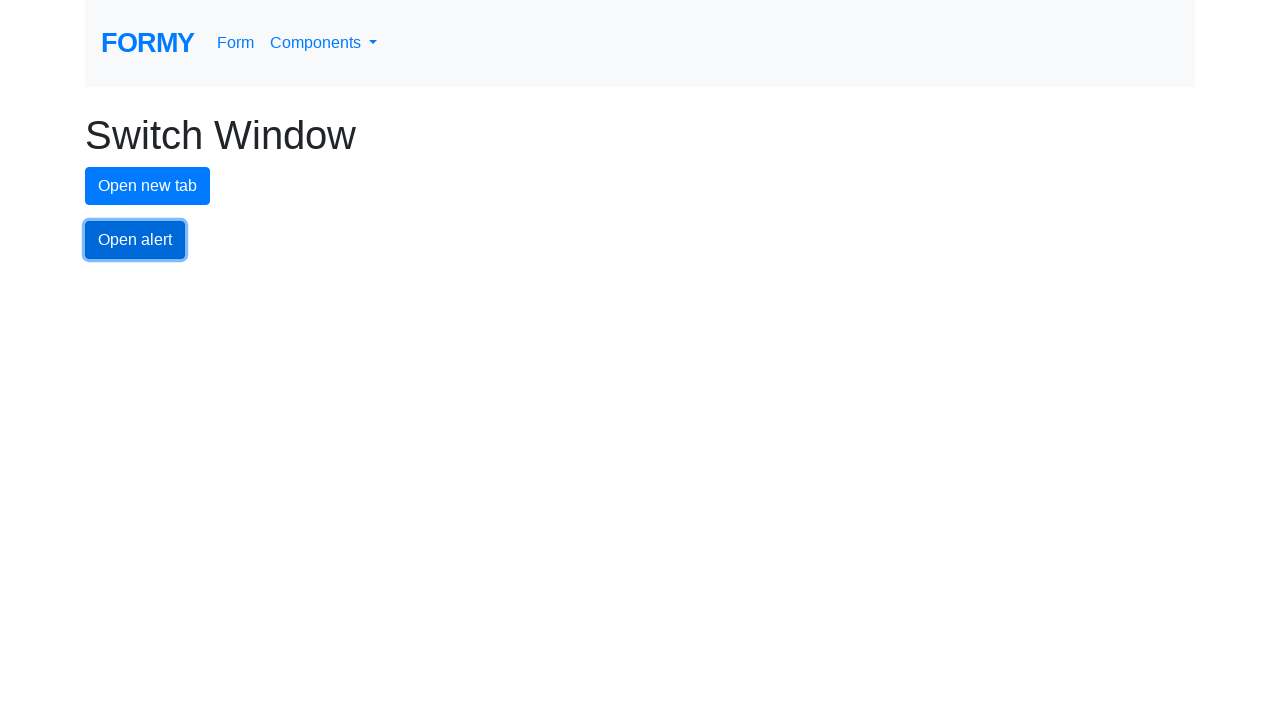

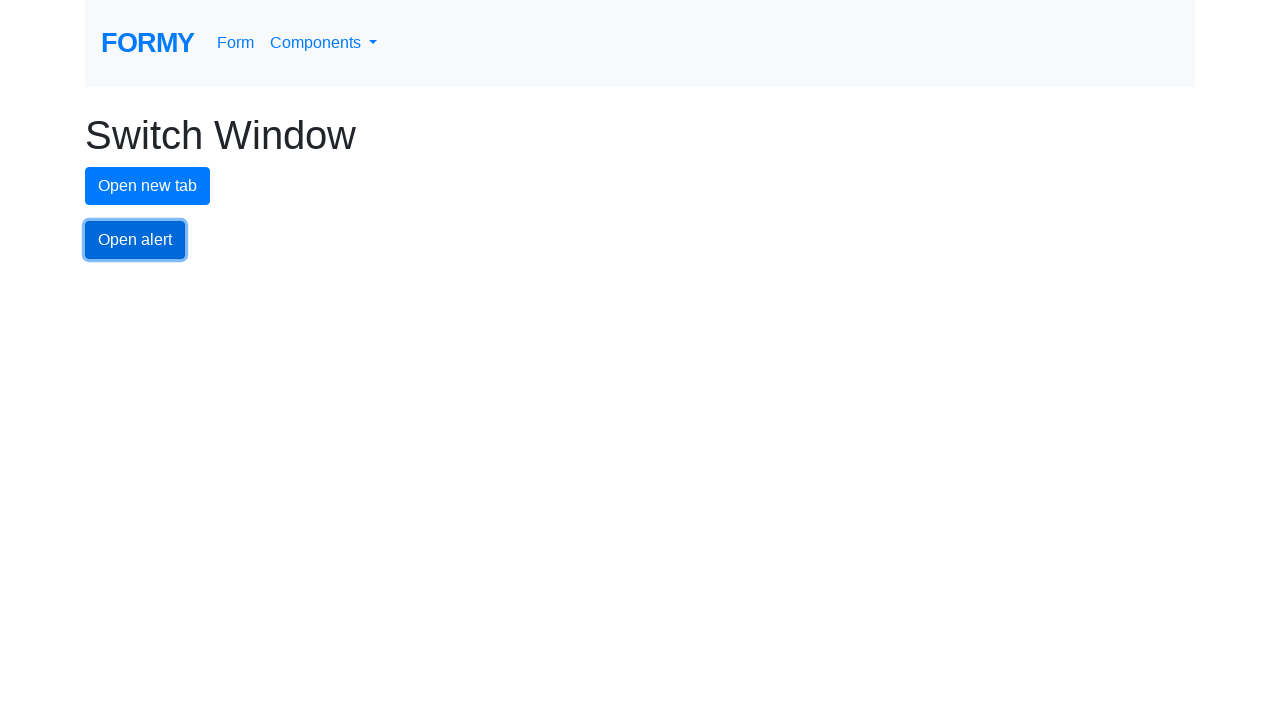